Navigates to a dynamic table page and verifies that table content containing "MB" is displayed

Starting URL: https://practice.expandtesting.com/

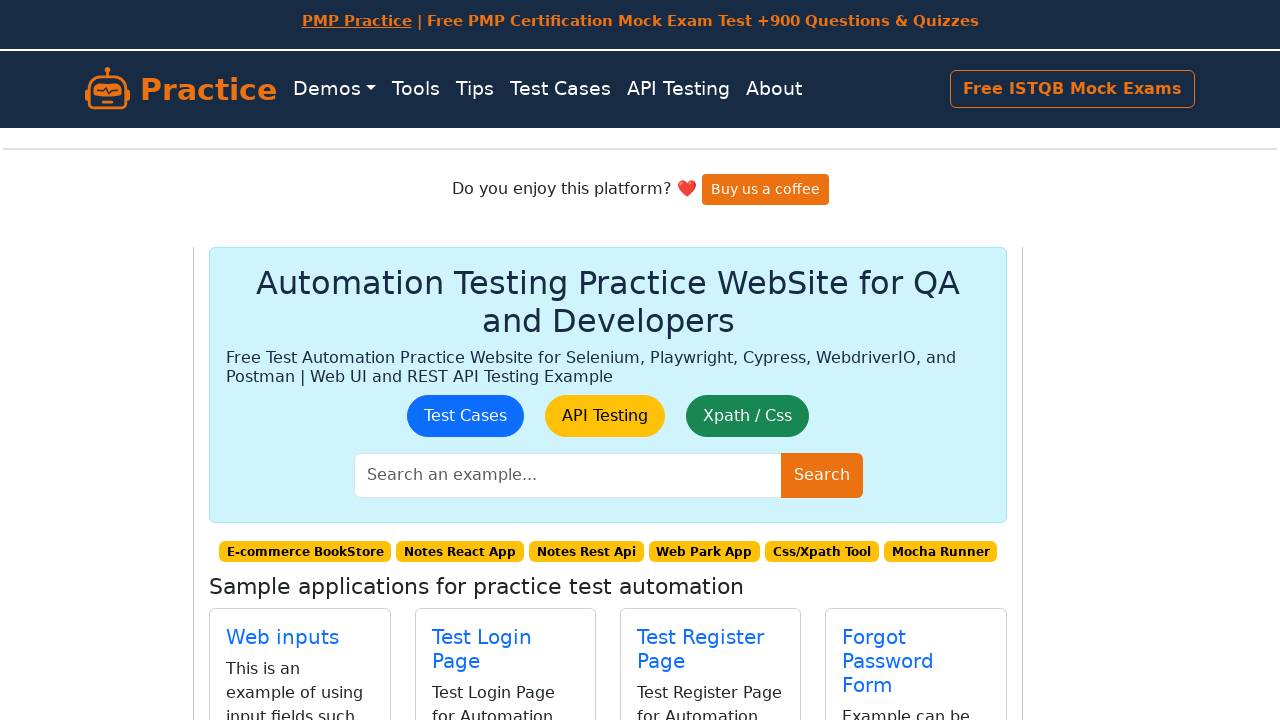

Clicked on Dynamic table link at (505, 400) on a[href='/dynamic-table']
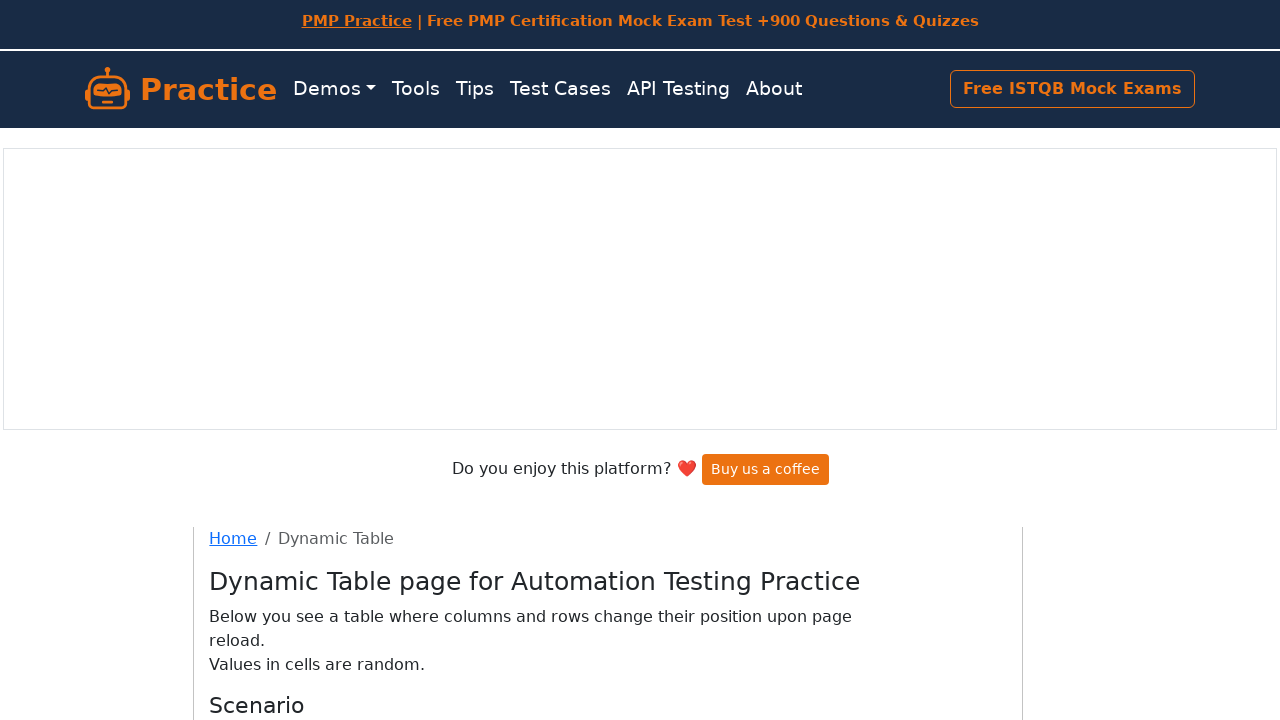

Waited for table rows to load
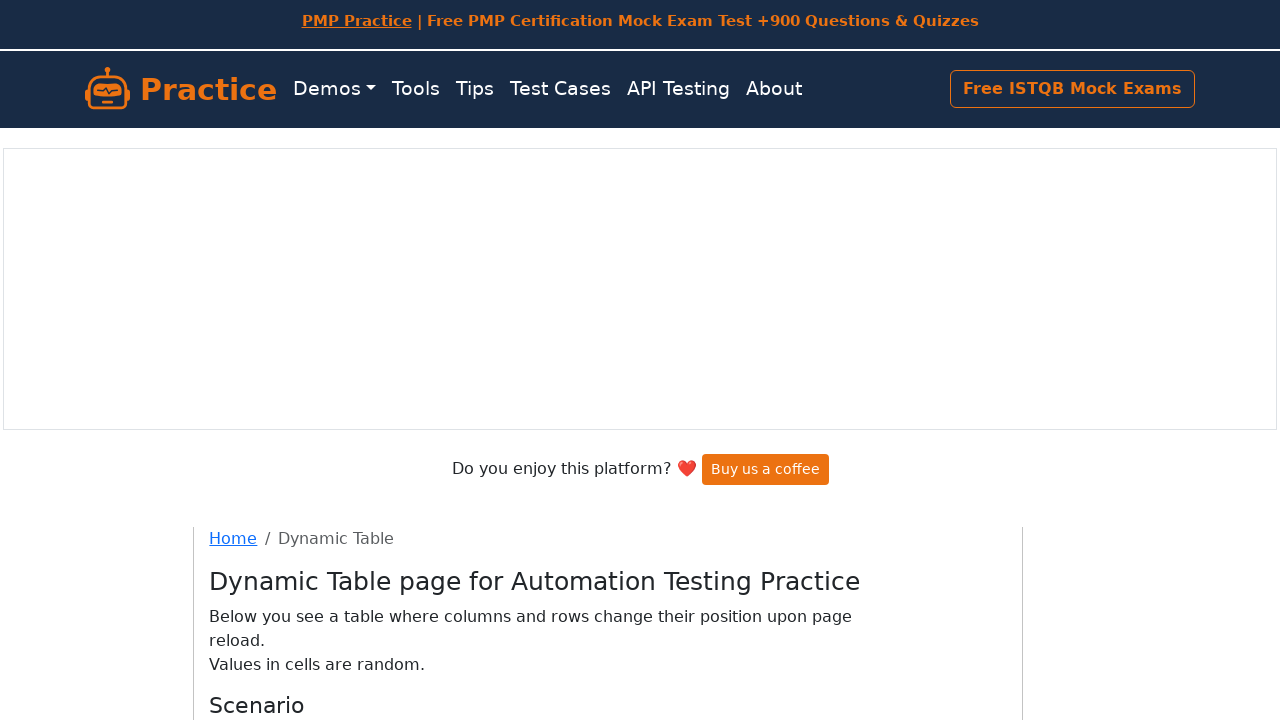

Retrieved text content from first table row
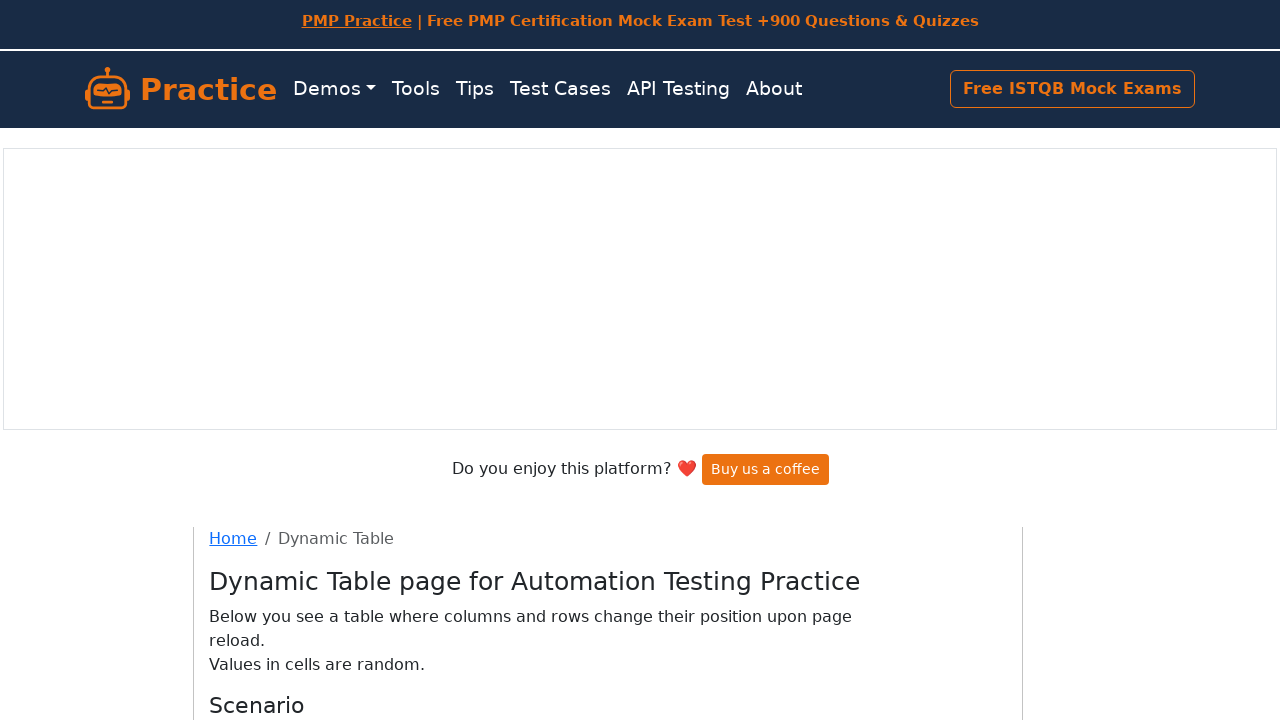

Verified that first row contains 'MB'
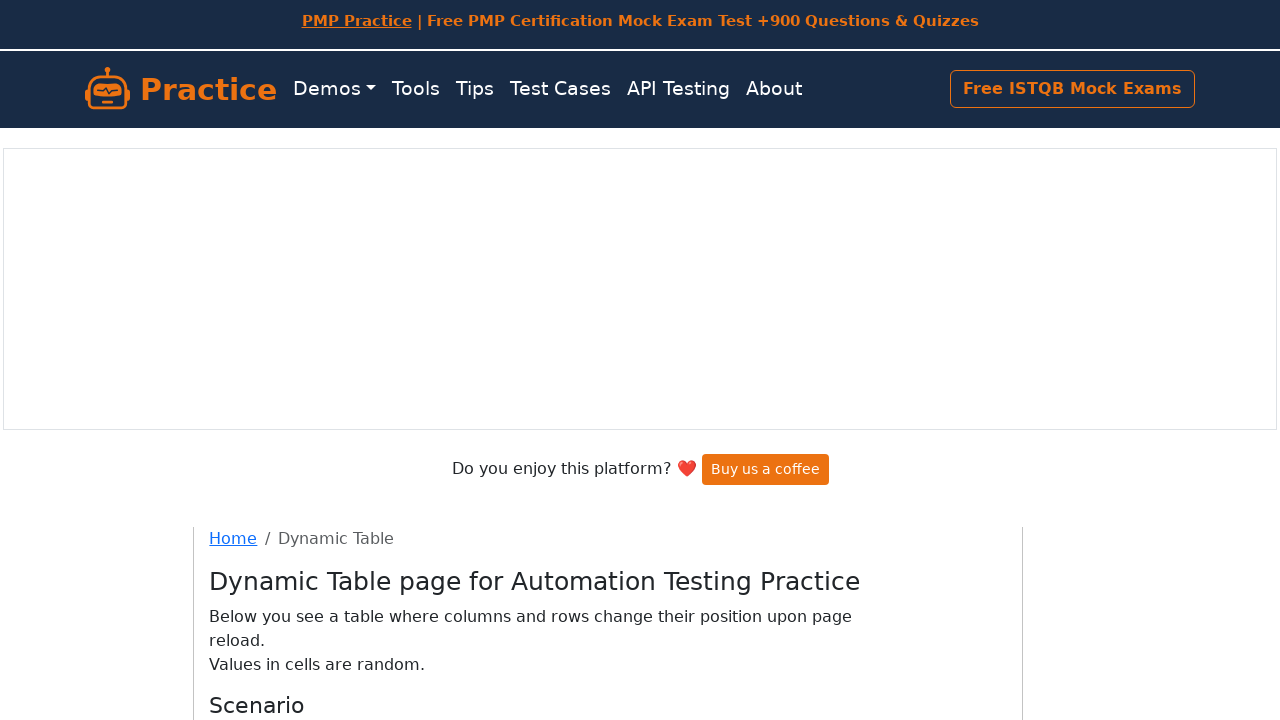

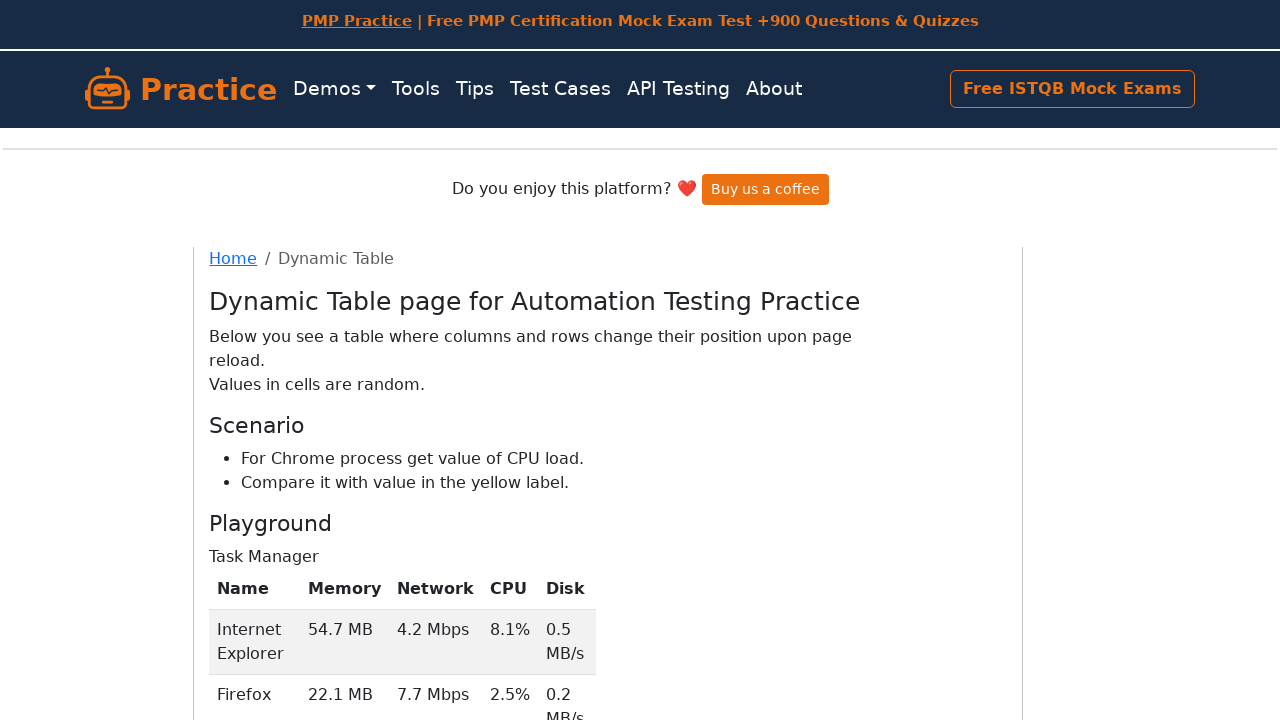